Tests dropdown handling functionality by selecting options using different methods: by visible text, by index, and by value

Starting URL: https://rahulshettyacademy.com/AutomationPractice/

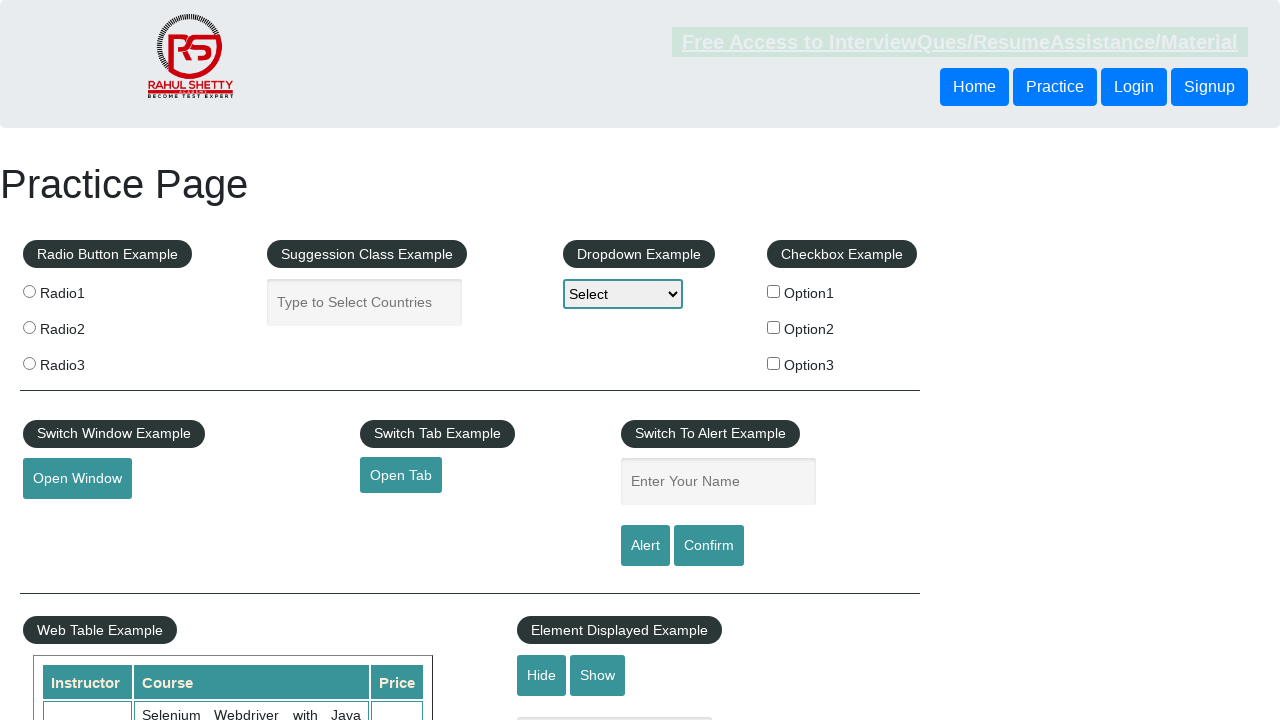

Navigated to AutomationPractice page
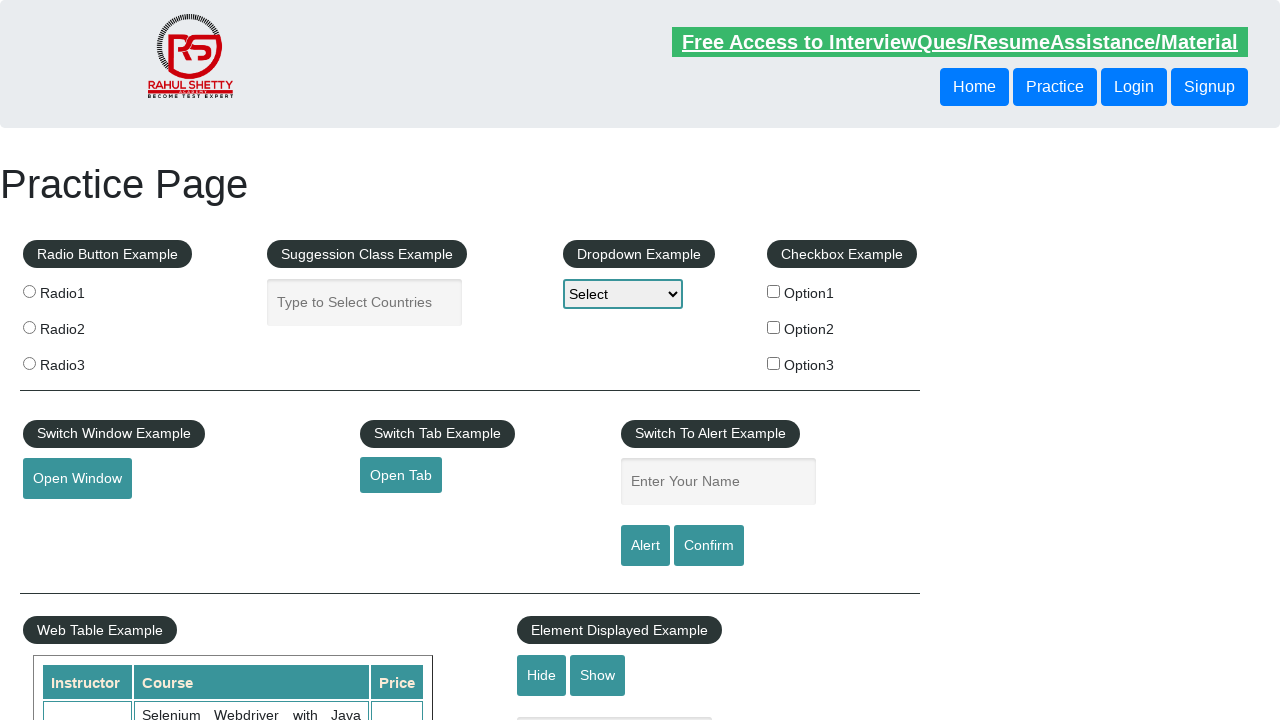

Selected dropdown option by visible text 'Option1' on #dropdown-class-example
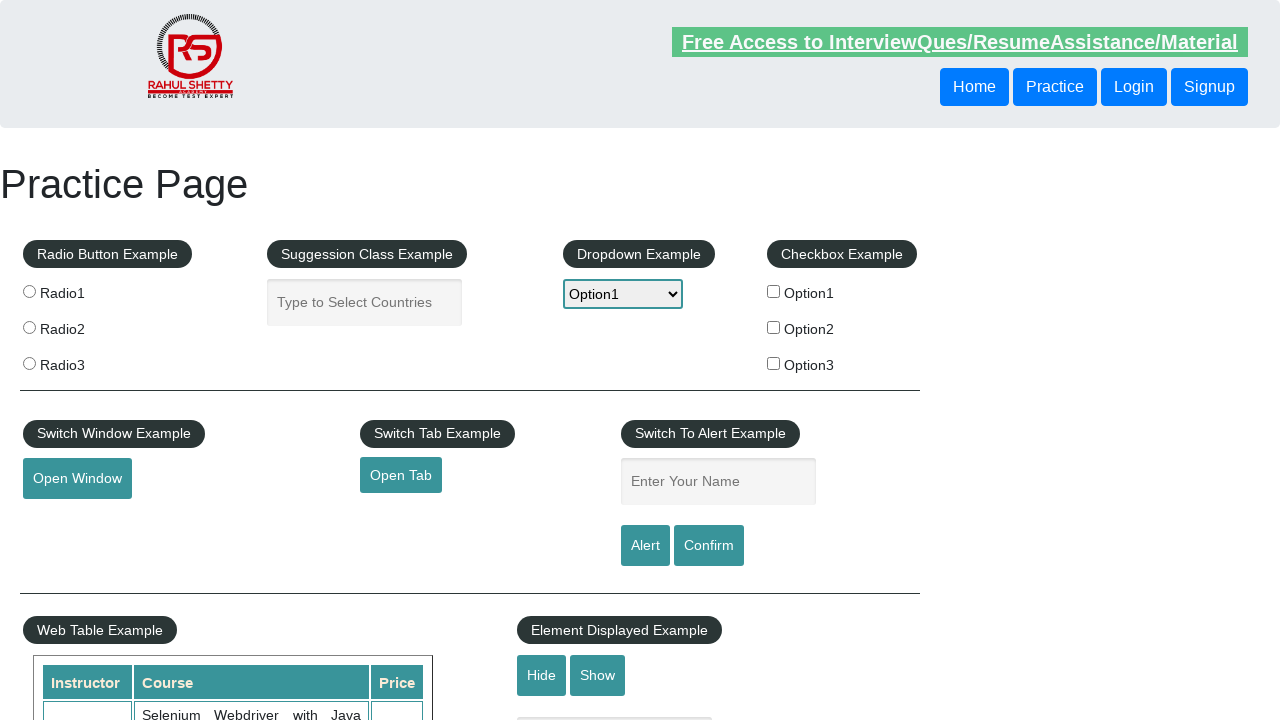

Selected dropdown option by index 2 (Option2) on #dropdown-class-example
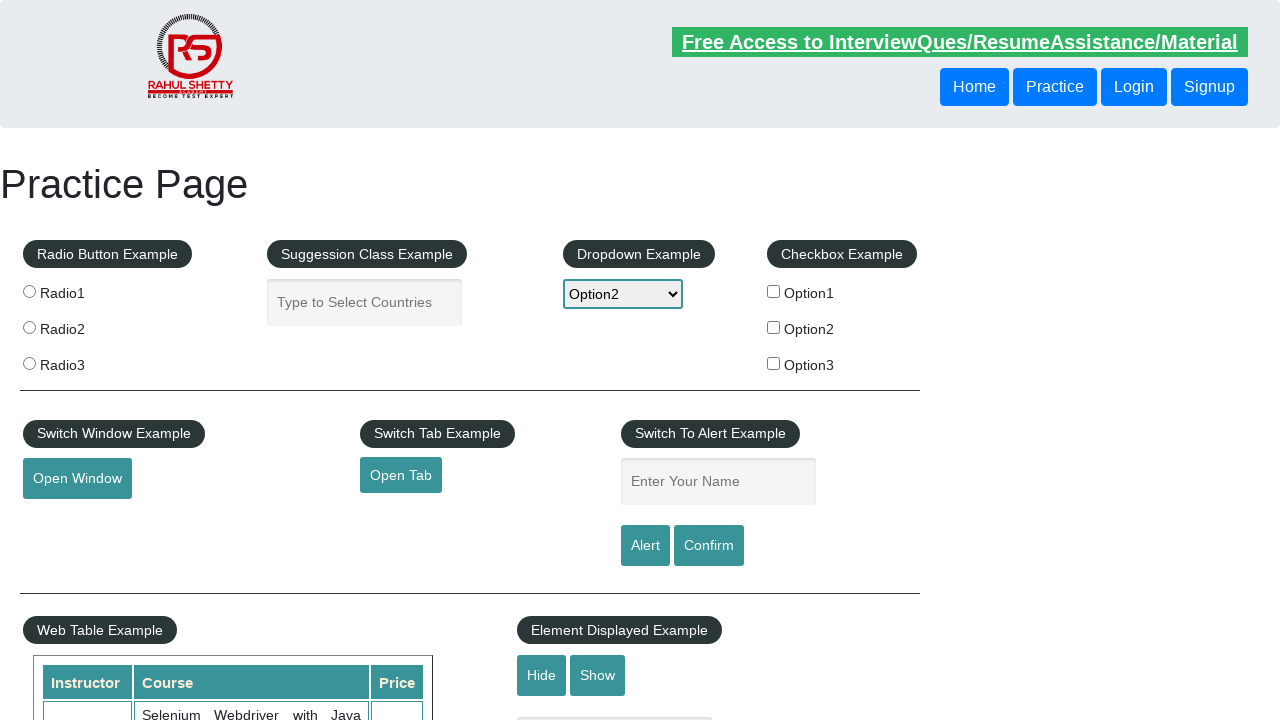

Selected dropdown option by value 'option3' on #dropdown-class-example
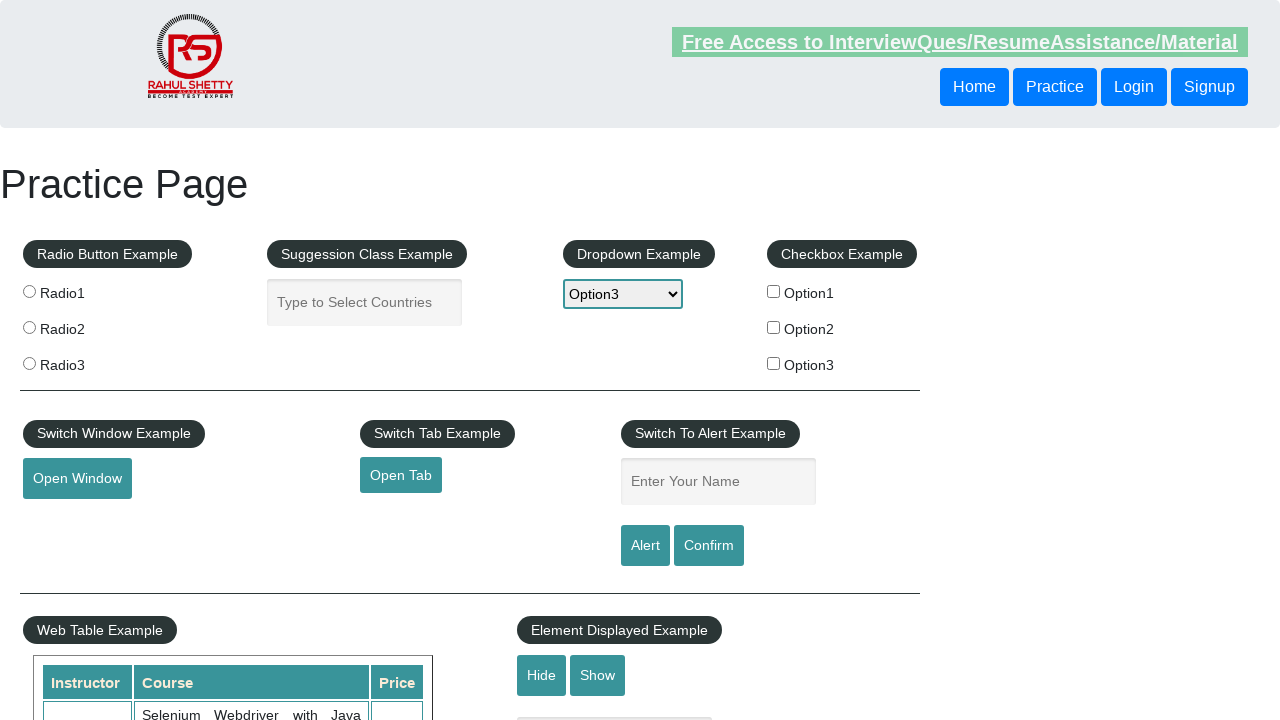

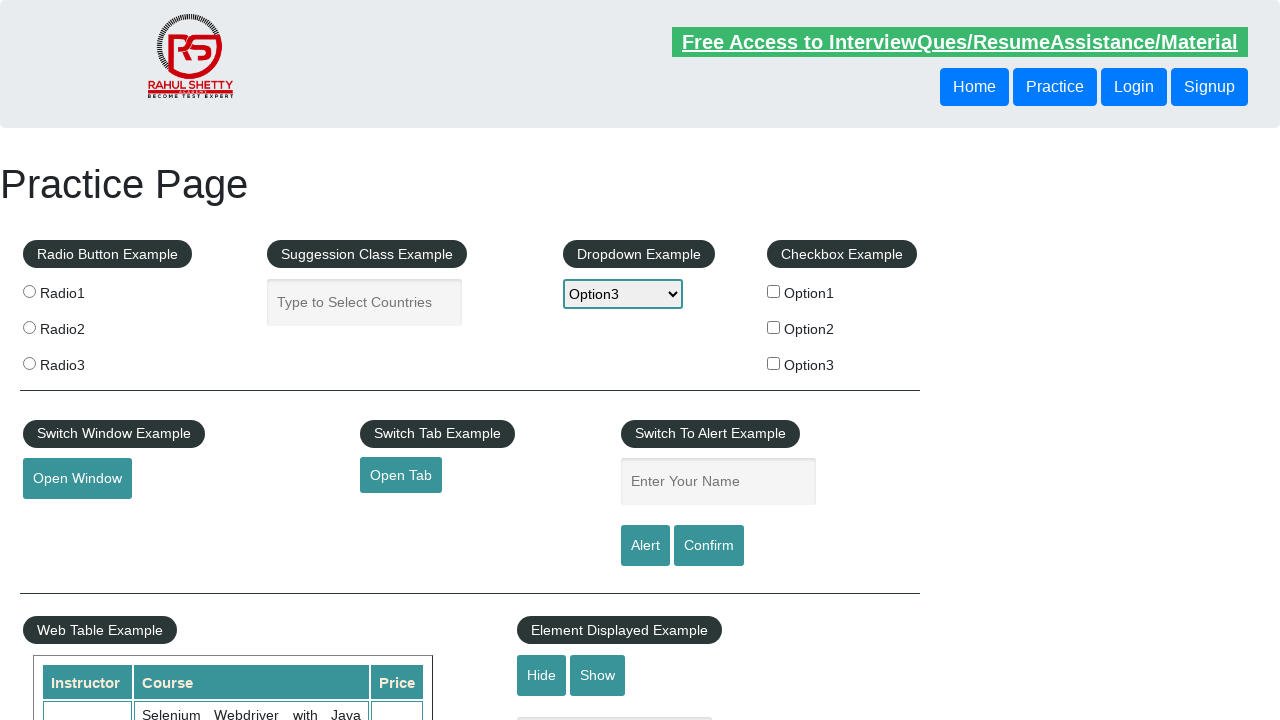